Navigates to the Zoom homepage and maximizes the browser window to verify the page loads correctly.

Starting URL: https://zoom.us/

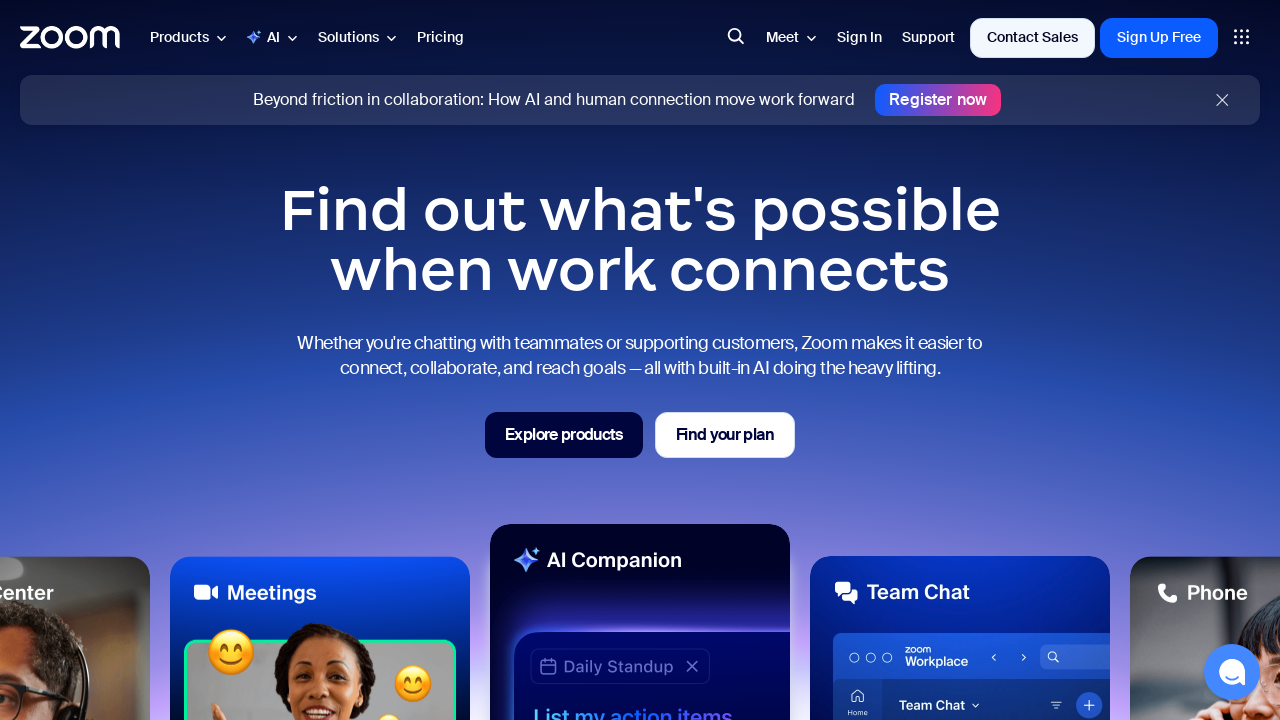

Navigated to Zoom homepage
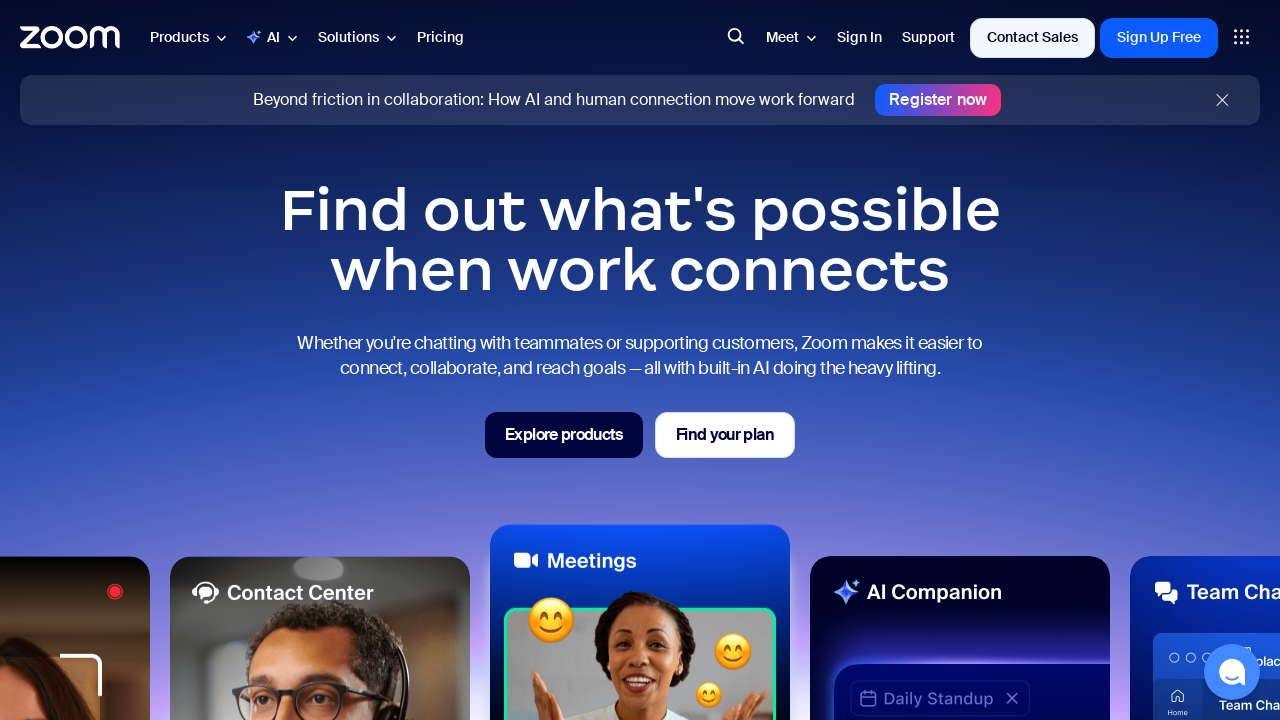

Set viewport to 1920x1080 to maximize browser window
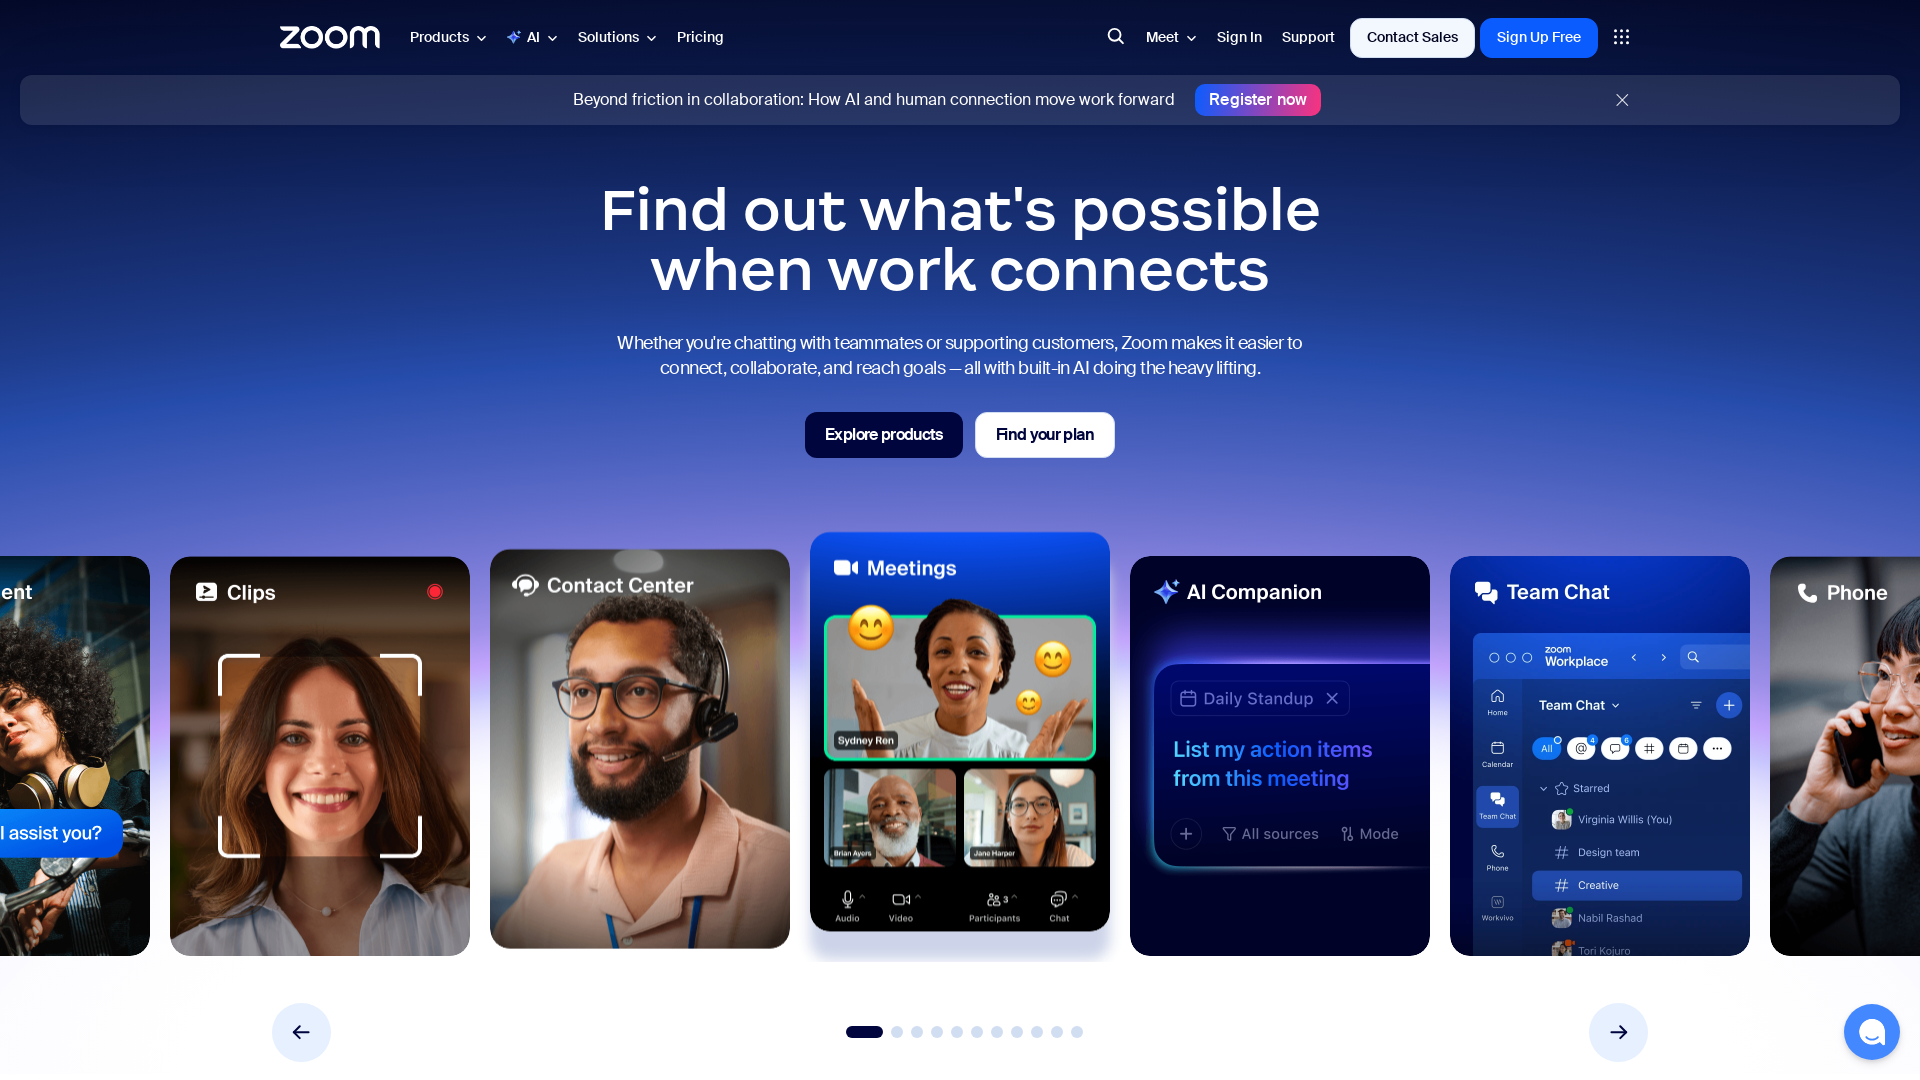

Page fully loaded and DOM content rendered
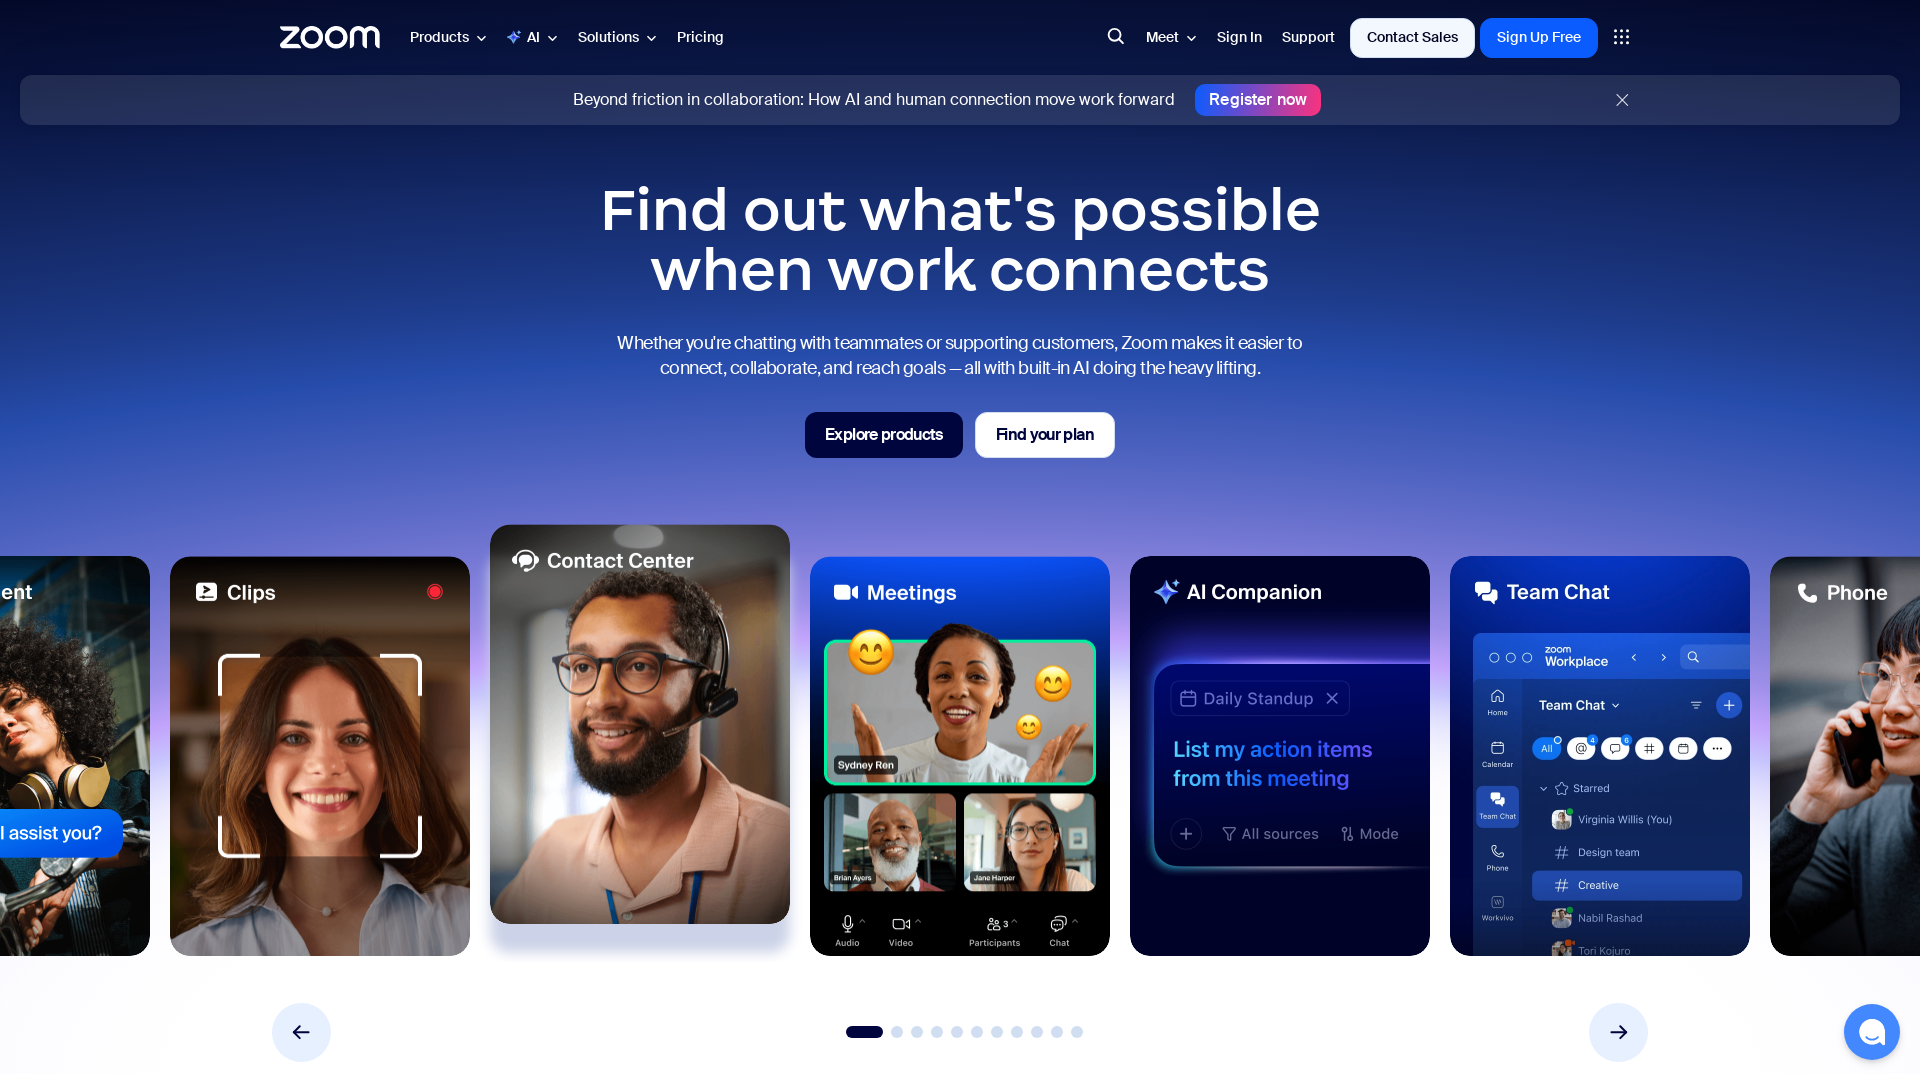

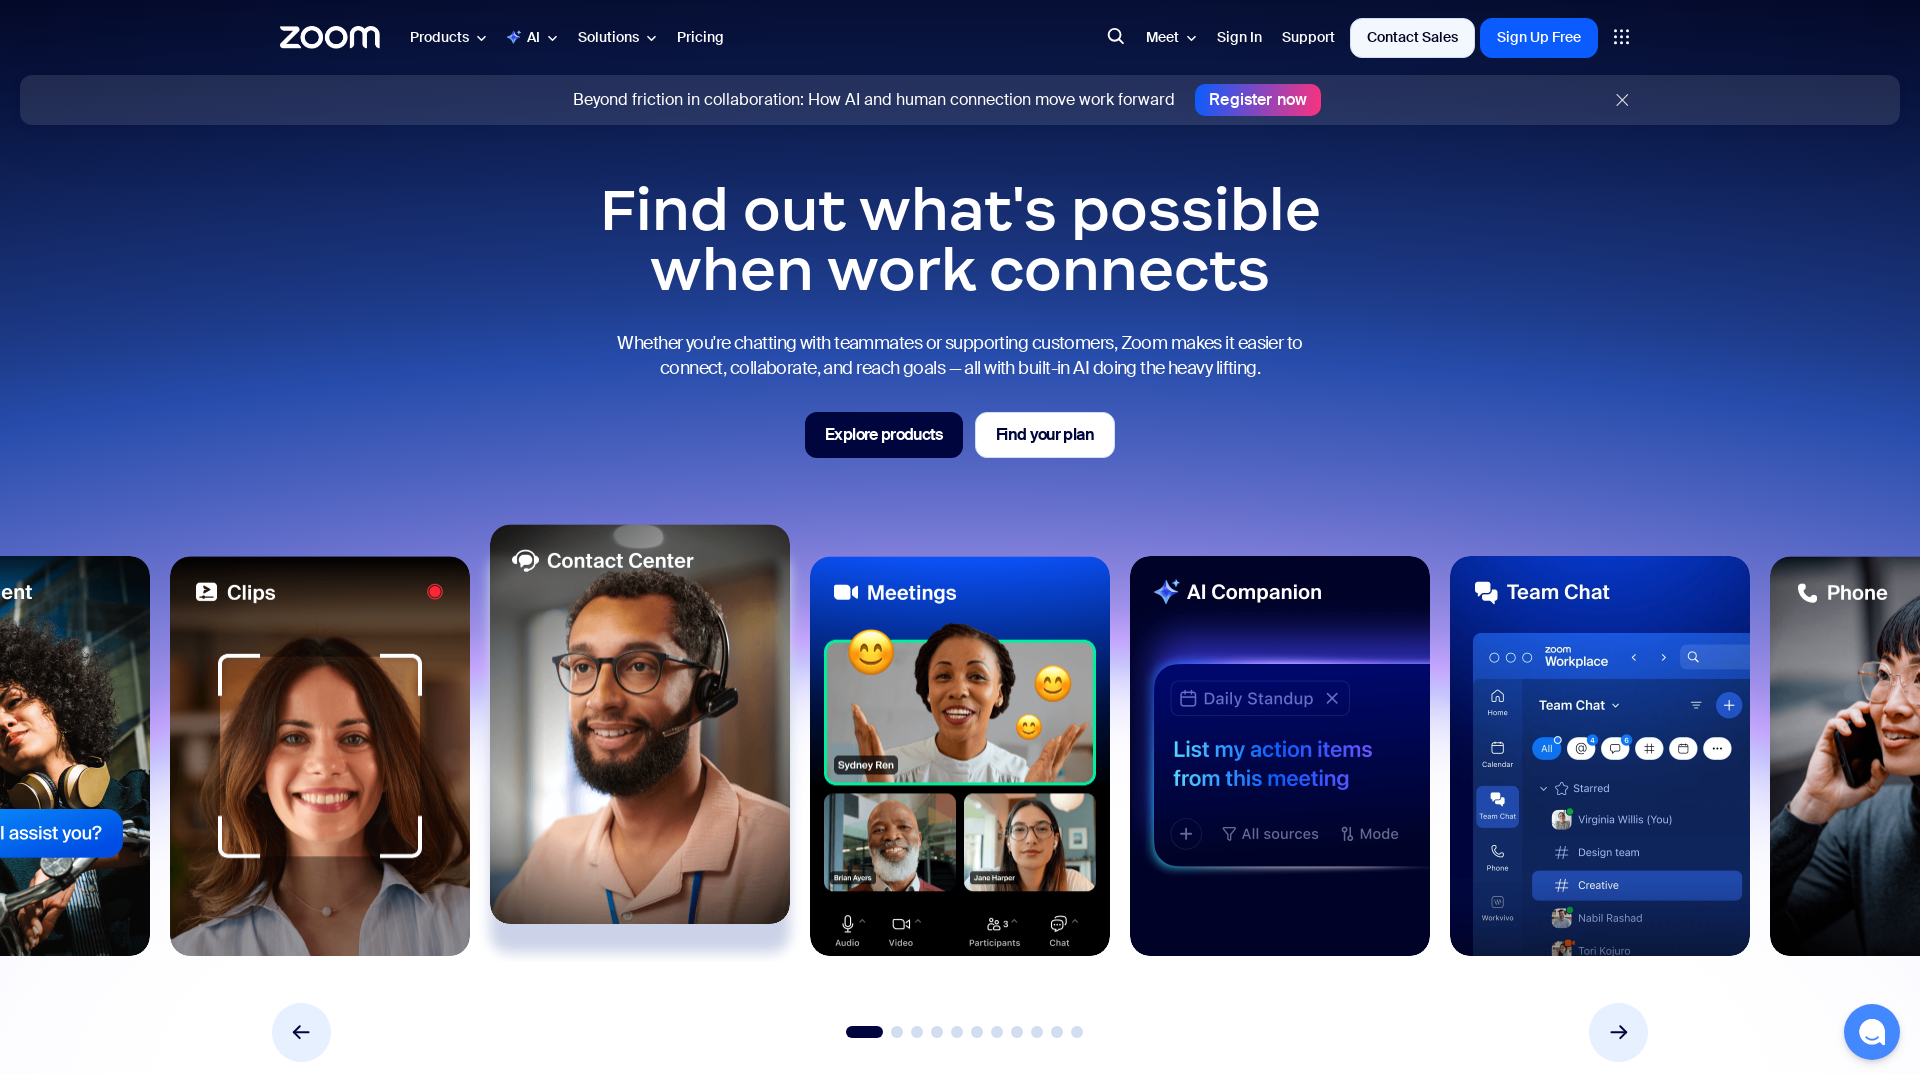